Tests various dropdown selection methods including basic select dropdown, sendkeys, and bootstrap dropdown selection

Starting URL: https://www.leafground.com/select.xhtml

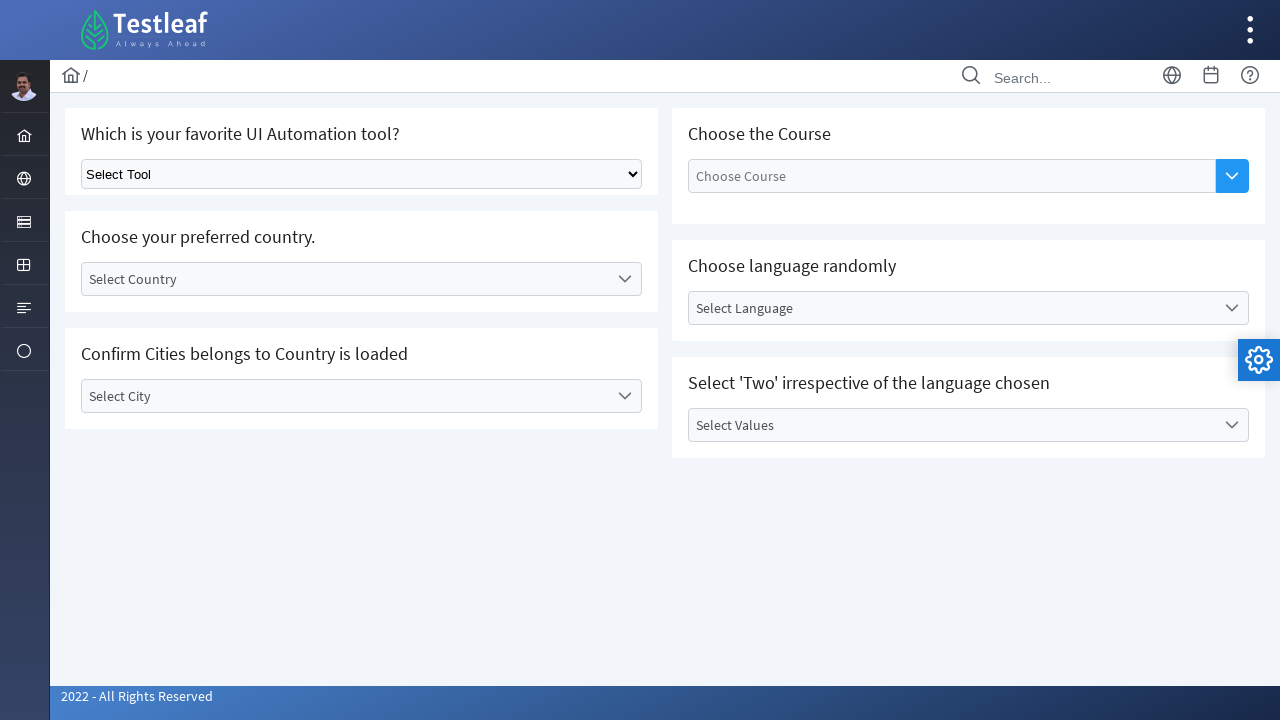

Selected dropdown option by index 1 on select.ui-selectonemenu
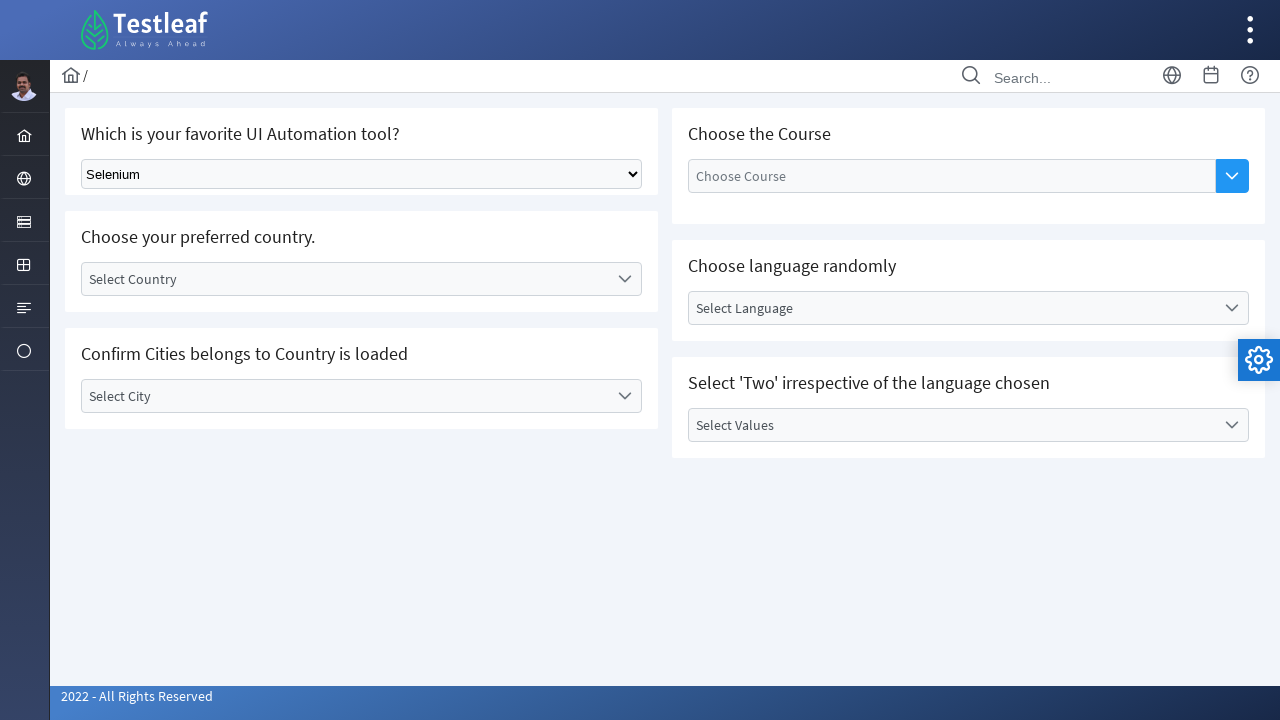

Waited 3 seconds before selecting by text
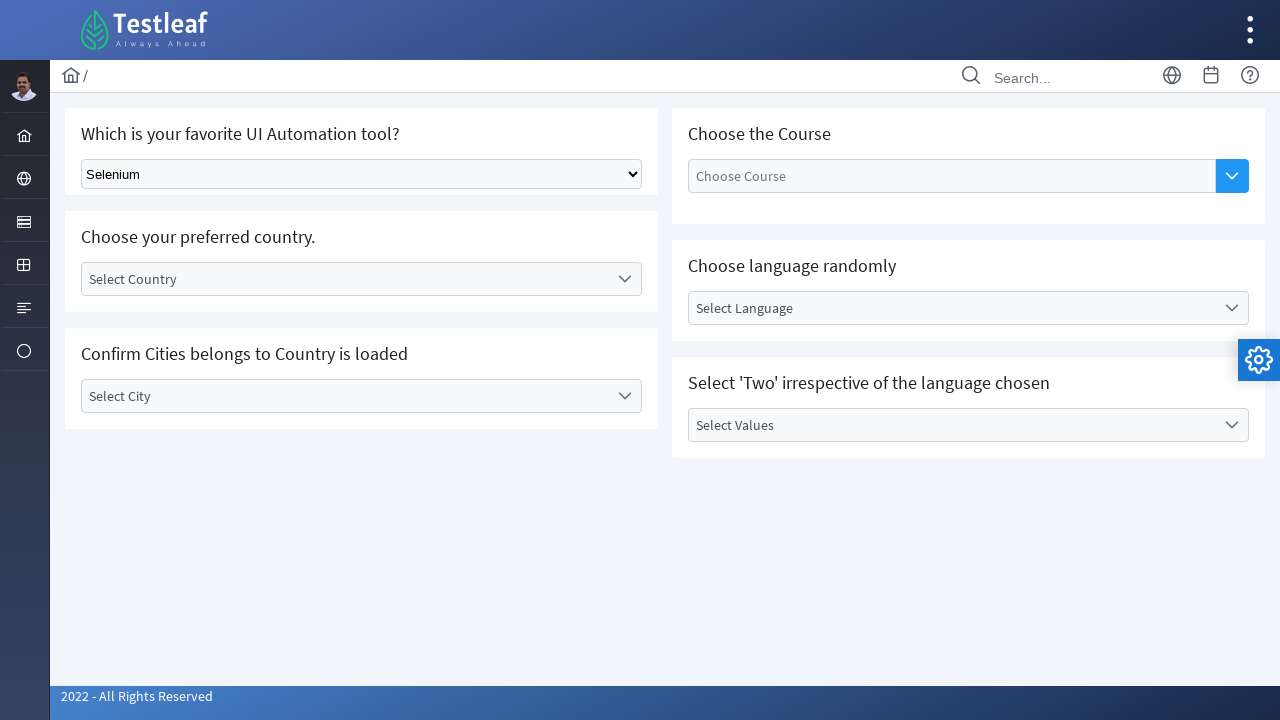

Selected 'Playwright' from dropdown by visible text on select.ui-selectonemenu
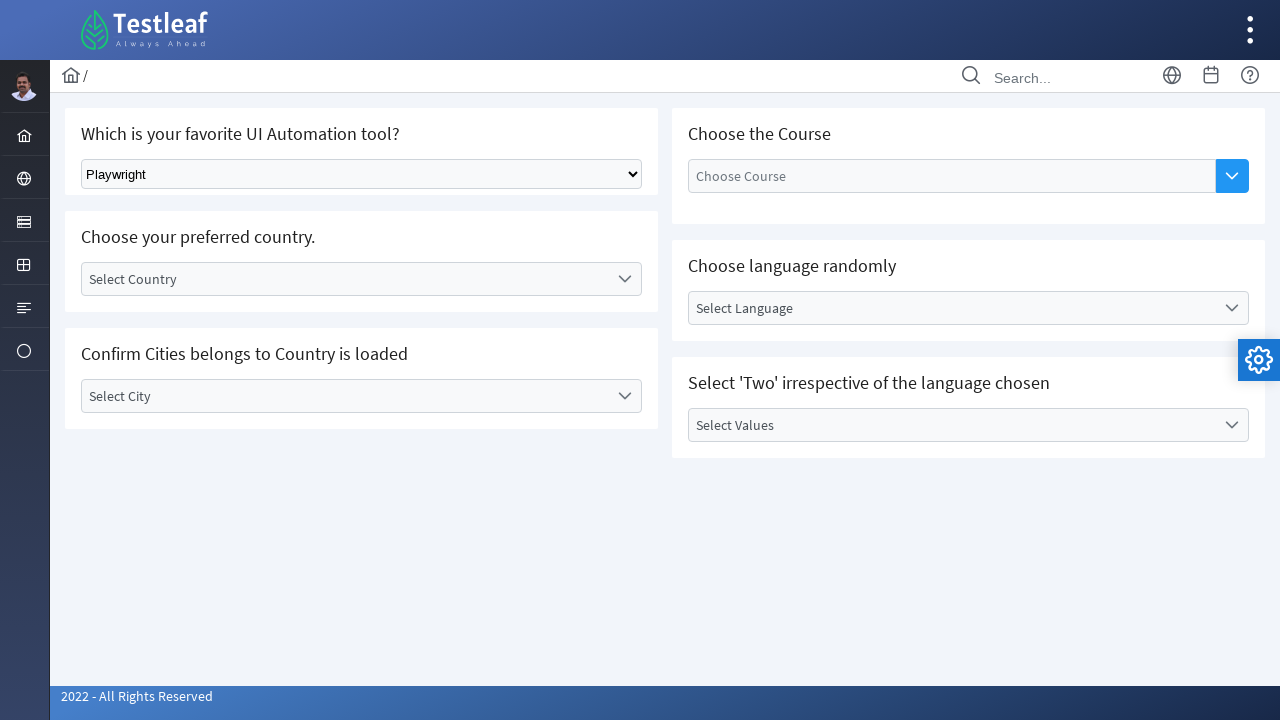

Waited 3 seconds before keyboard selection
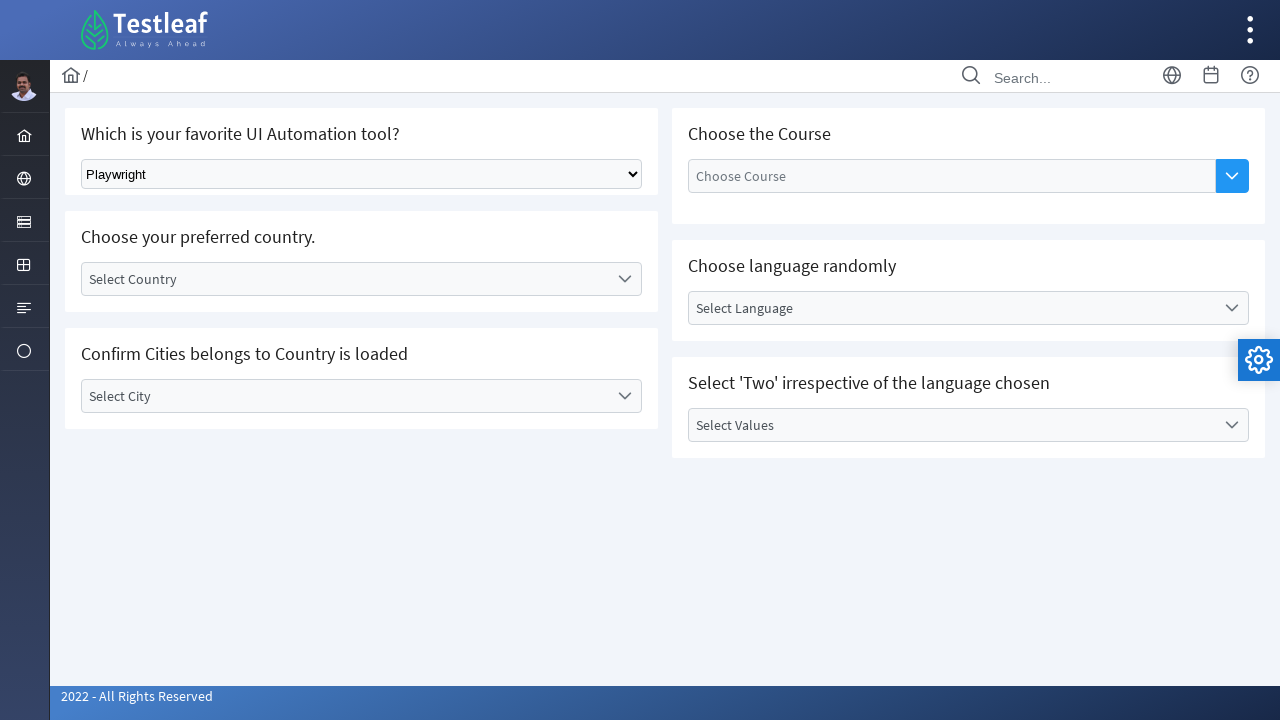

Used keyboard to type 'Puppeteer' in dropdown
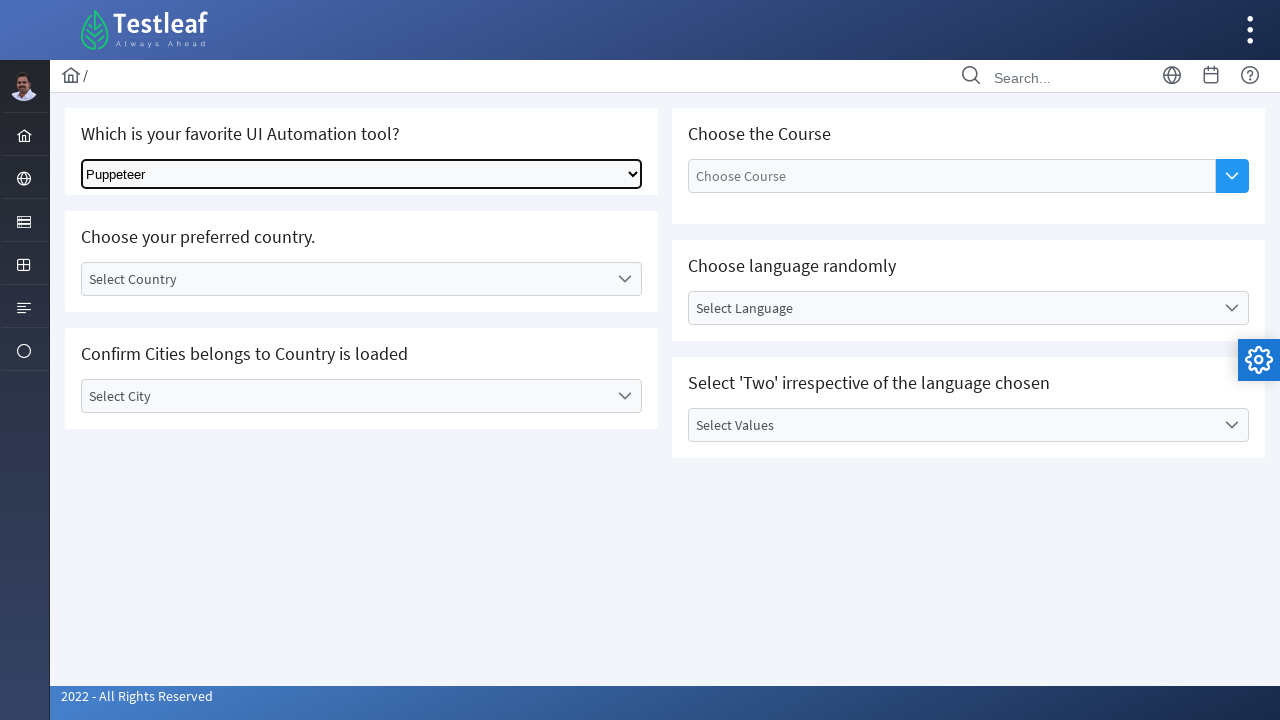

Clicked bootstrap dropdown to open country selection at (362, 279) on div#j_idt87\:country
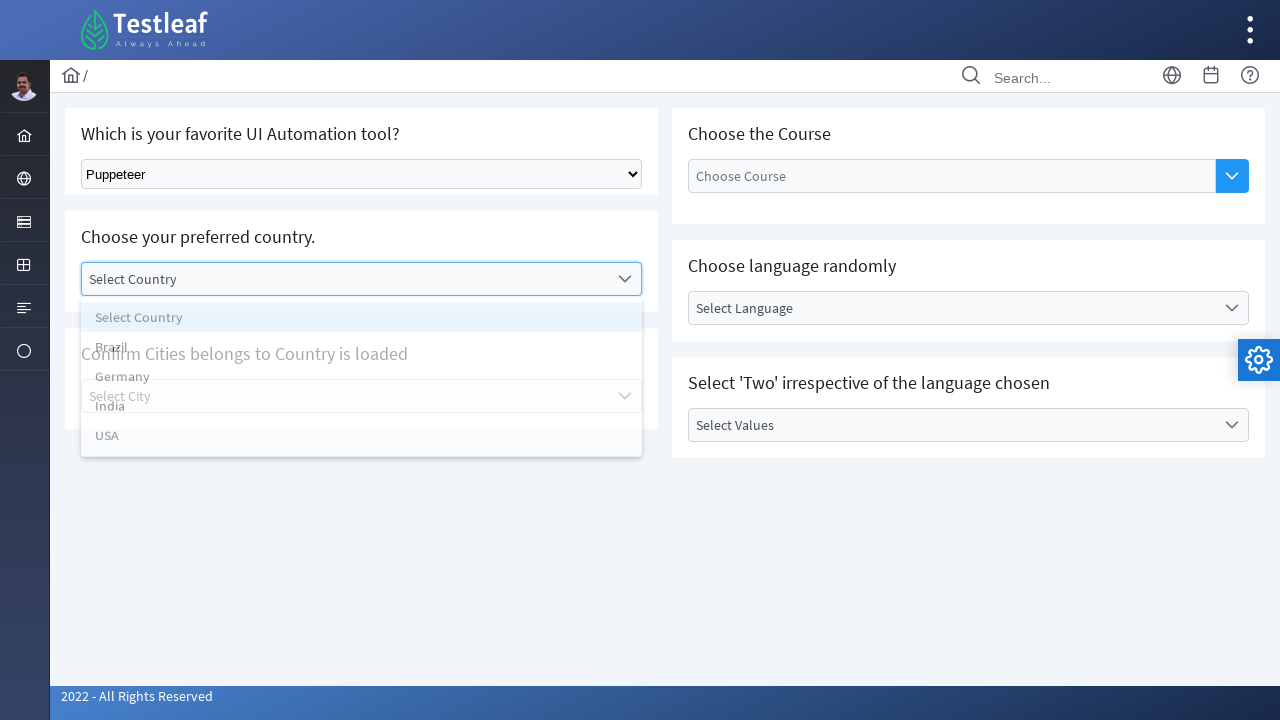

Selected 'USA' from bootstrap dropdown list at (362, 447) on xpath=//ul[@id='j_idt87:country_items']/li[text()='USA']
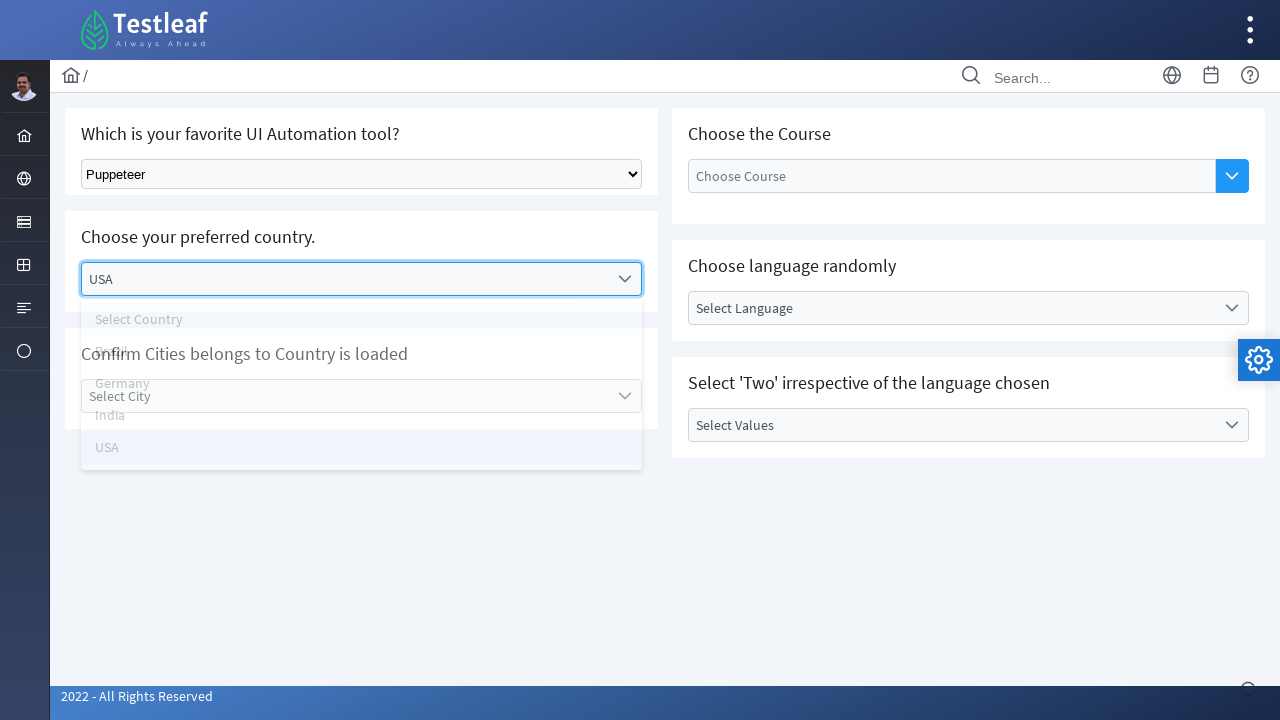

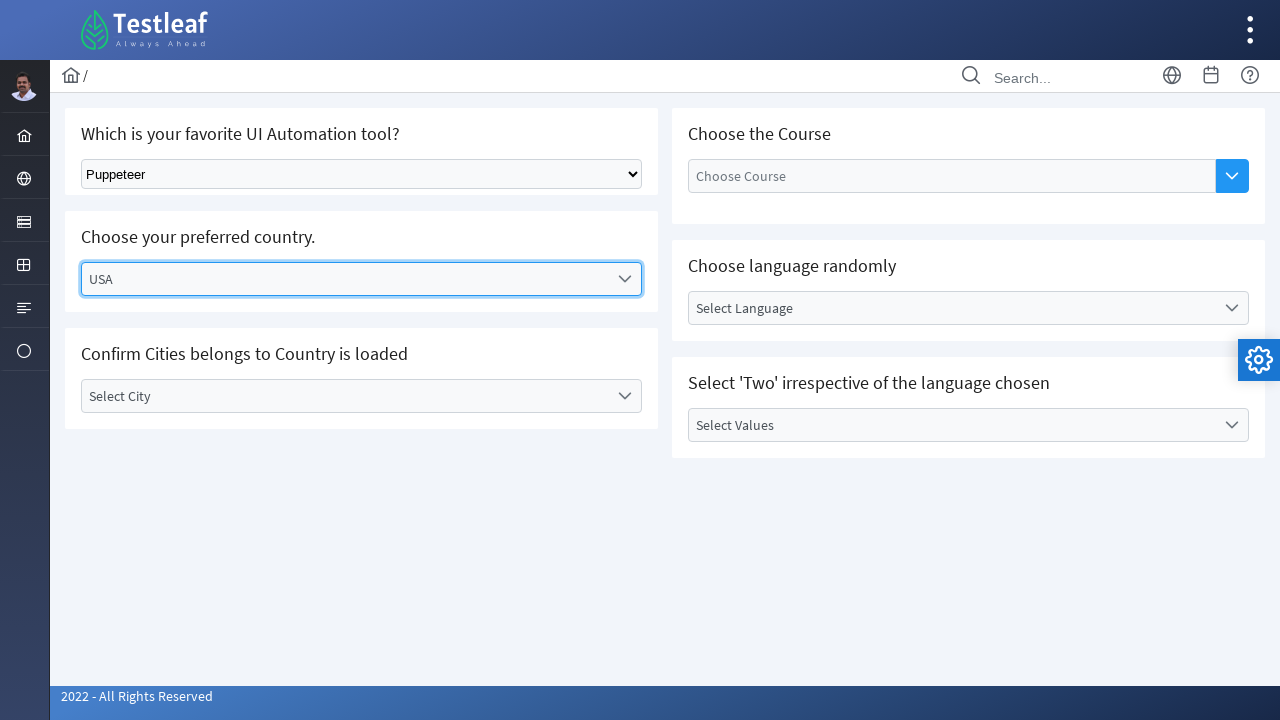